Tests window handling functionality by clicking a Help link that opens a new window and switching between the main and child windows

Starting URL: https://accounts.google.com/signup/v2/webcreateaccount?flowName=GlifWebSignIn&flowEntry=SignUp

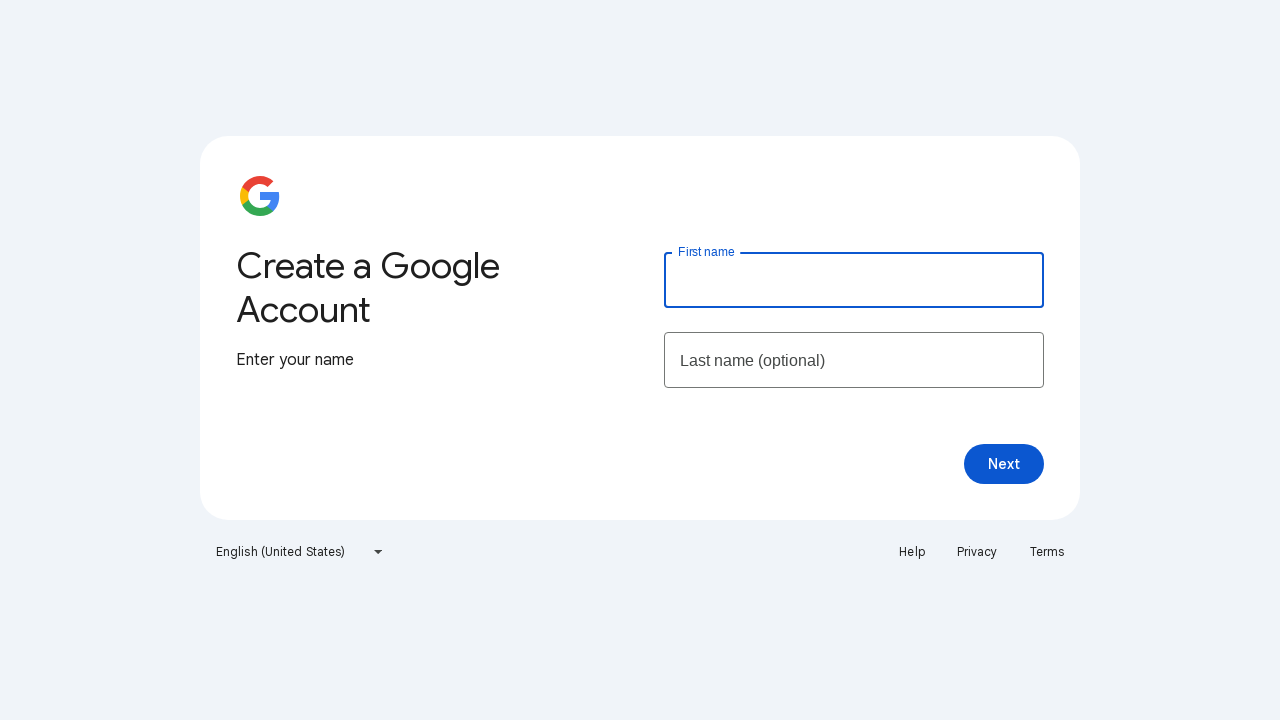

Clicked Help link to open new window at (912, 552) on a:text('Help')
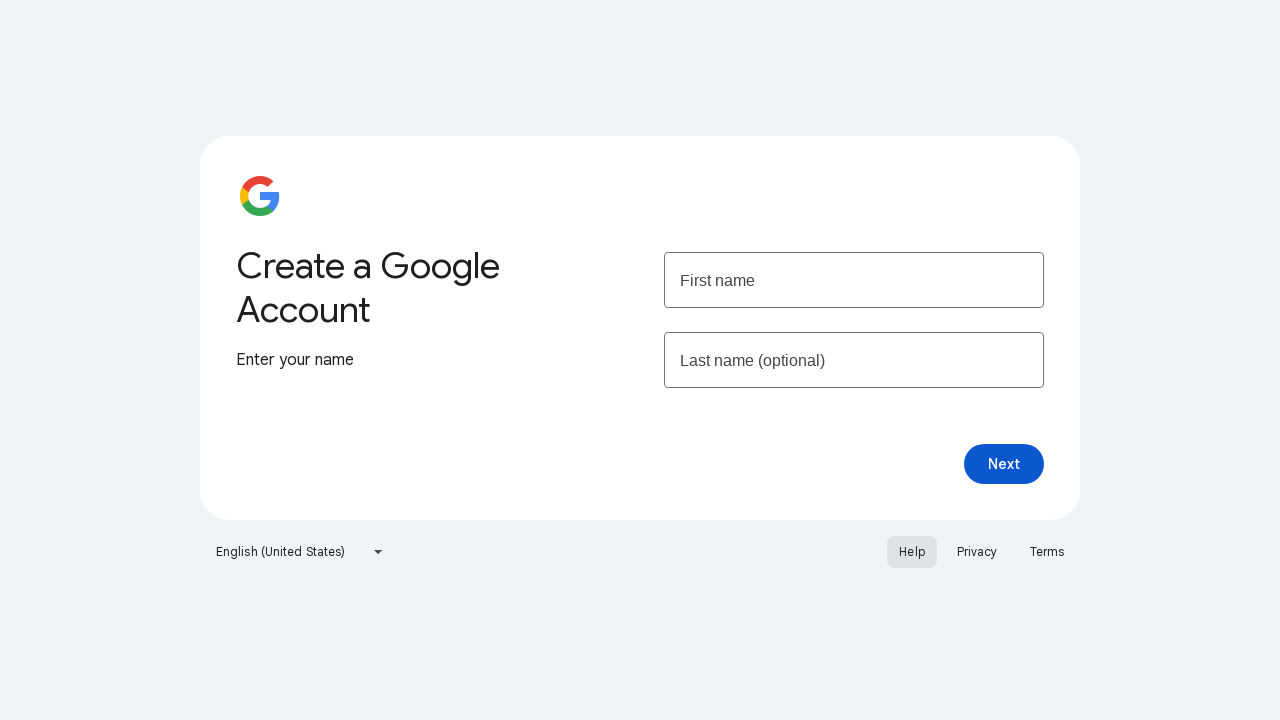

New window/tab opened and captured
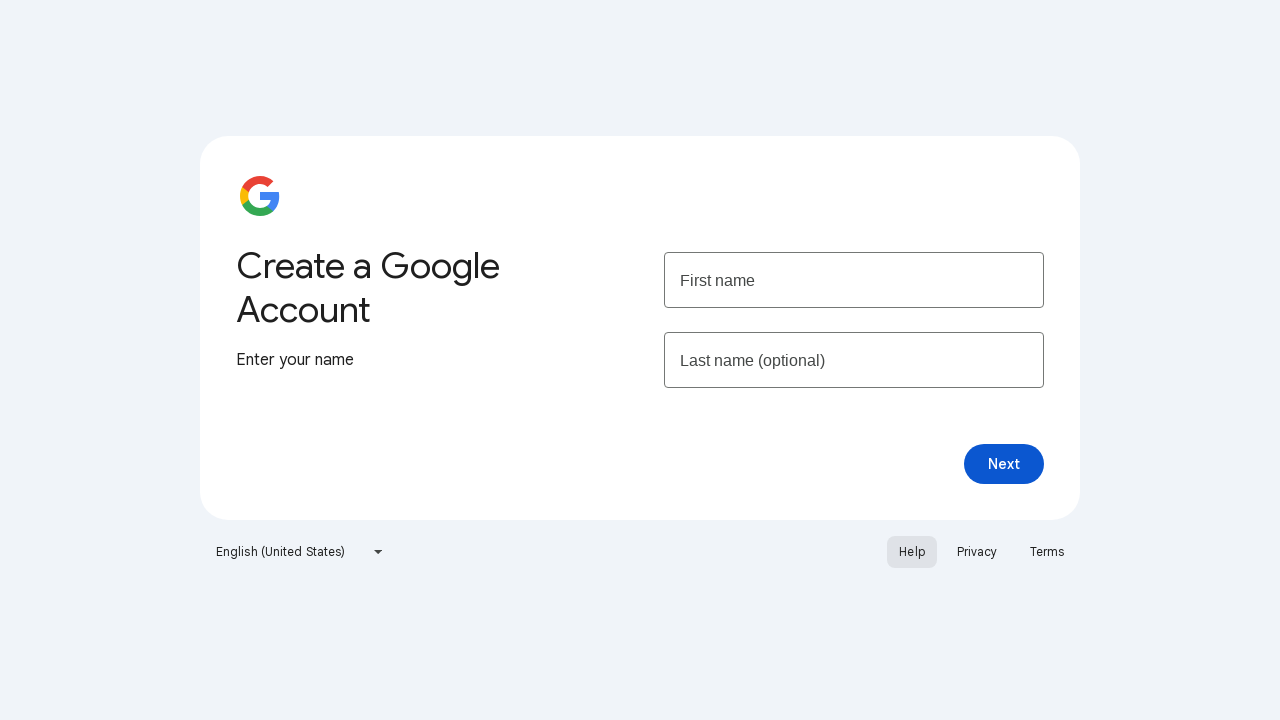

Help page finished loading
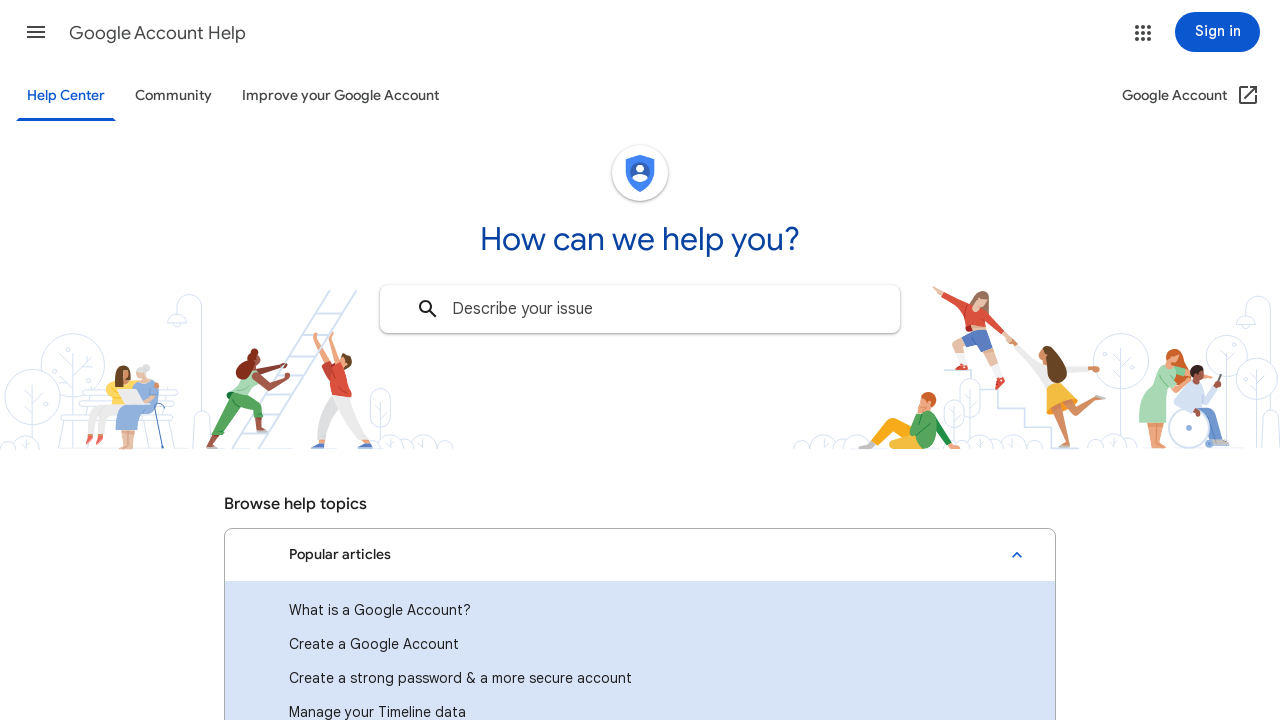

Retrieved help page title: Google Account Help
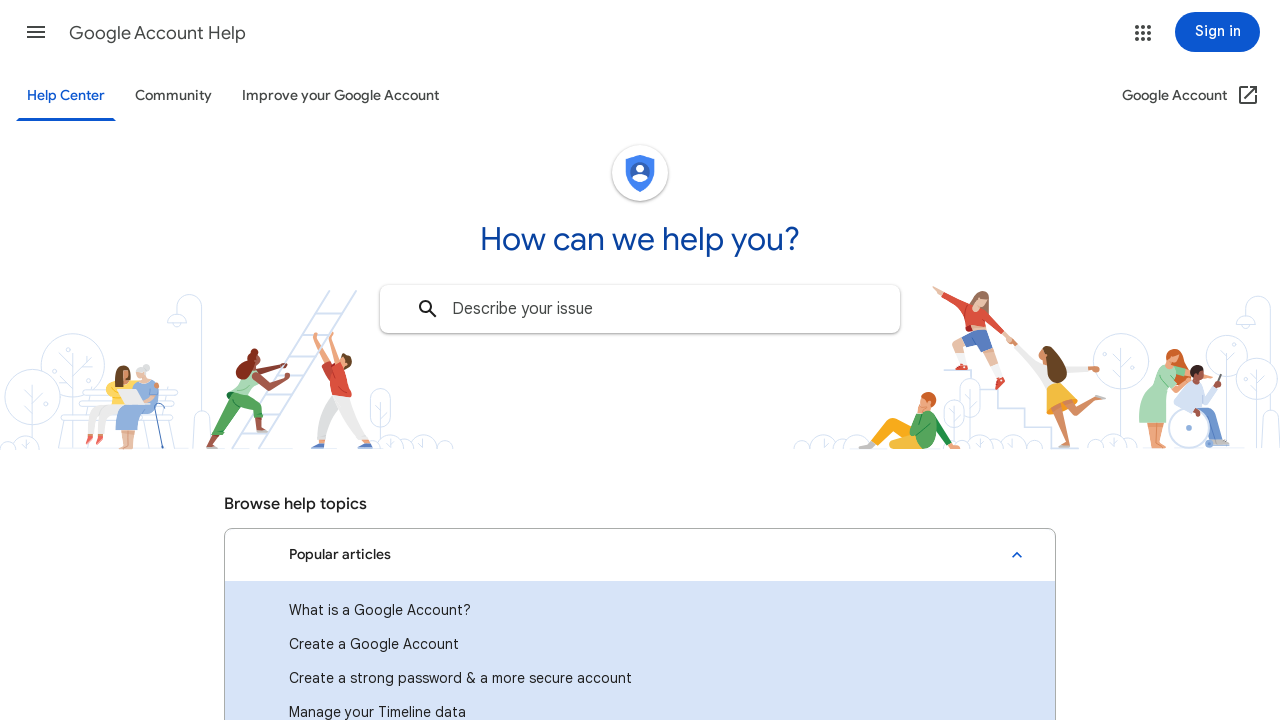

Retrieved main page title: Create your Google Account
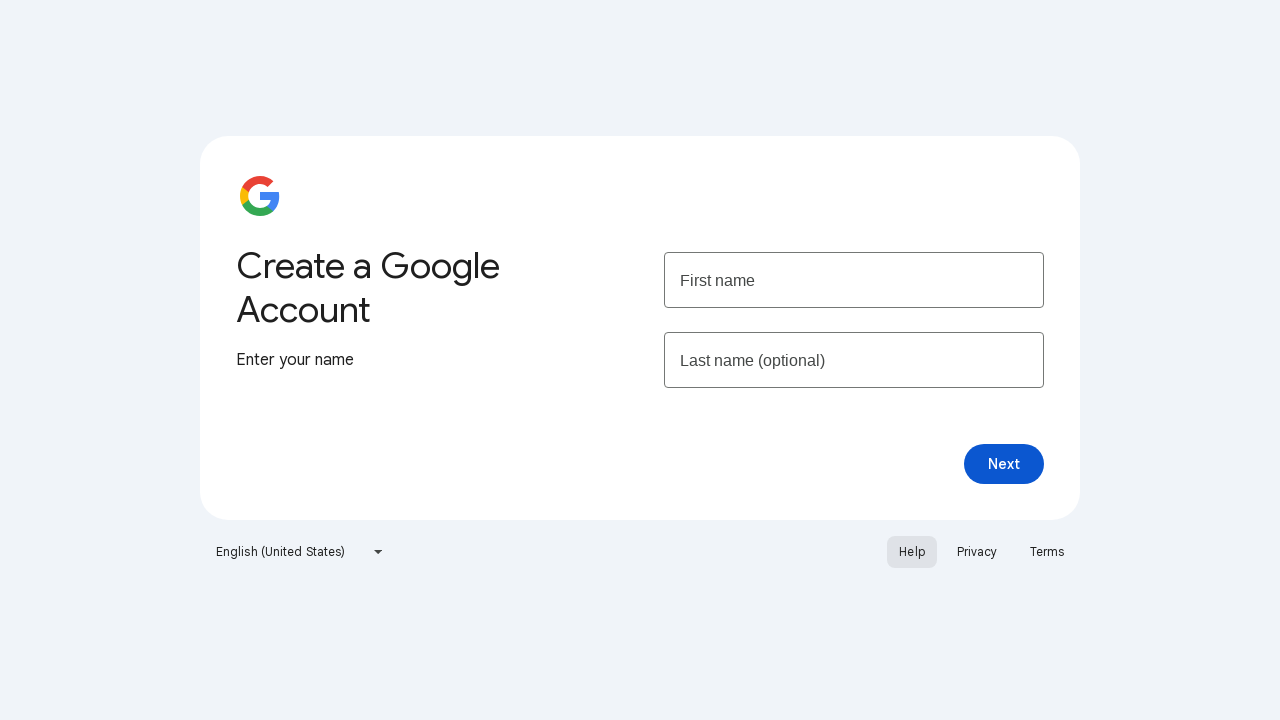

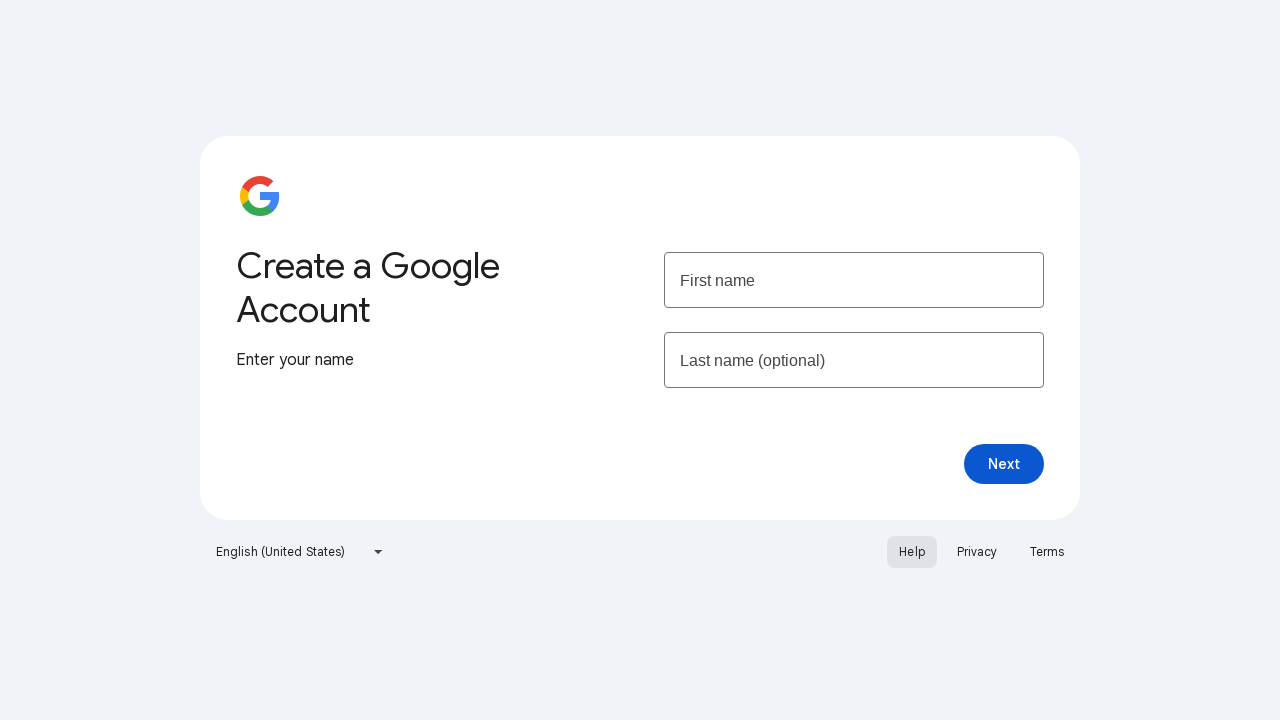